Tests custom radio button selection using JavaScript executor to click the Winter radio button

Starting URL: https://material.angular.io/components/radio/examples

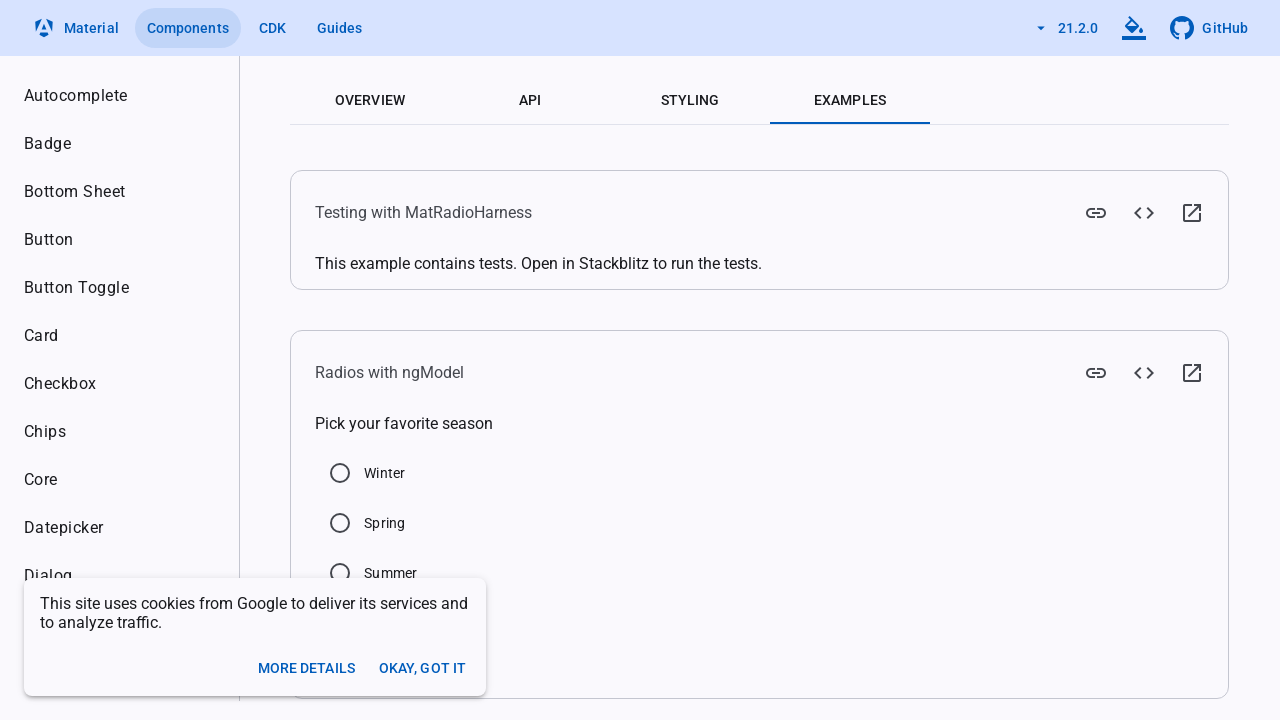

Located Winter radio button element
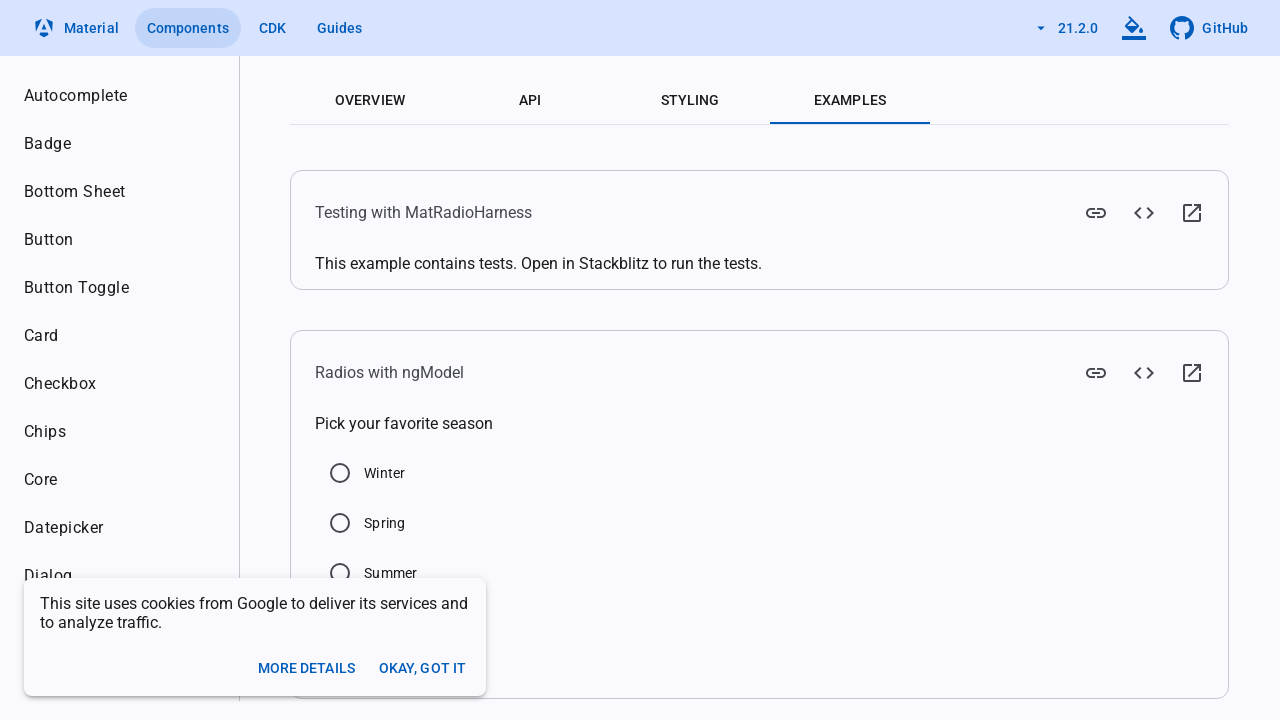

Clicked Winter radio button using JavaScript executor
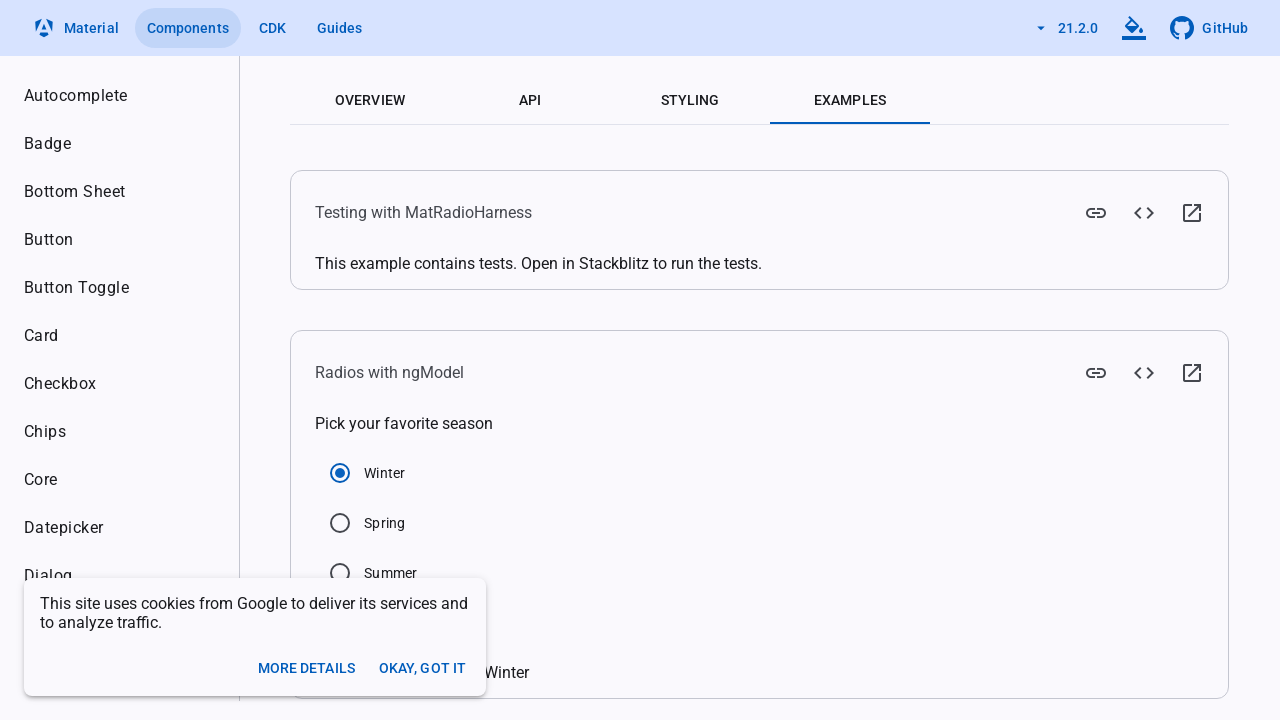

Verified Winter radio button is selected
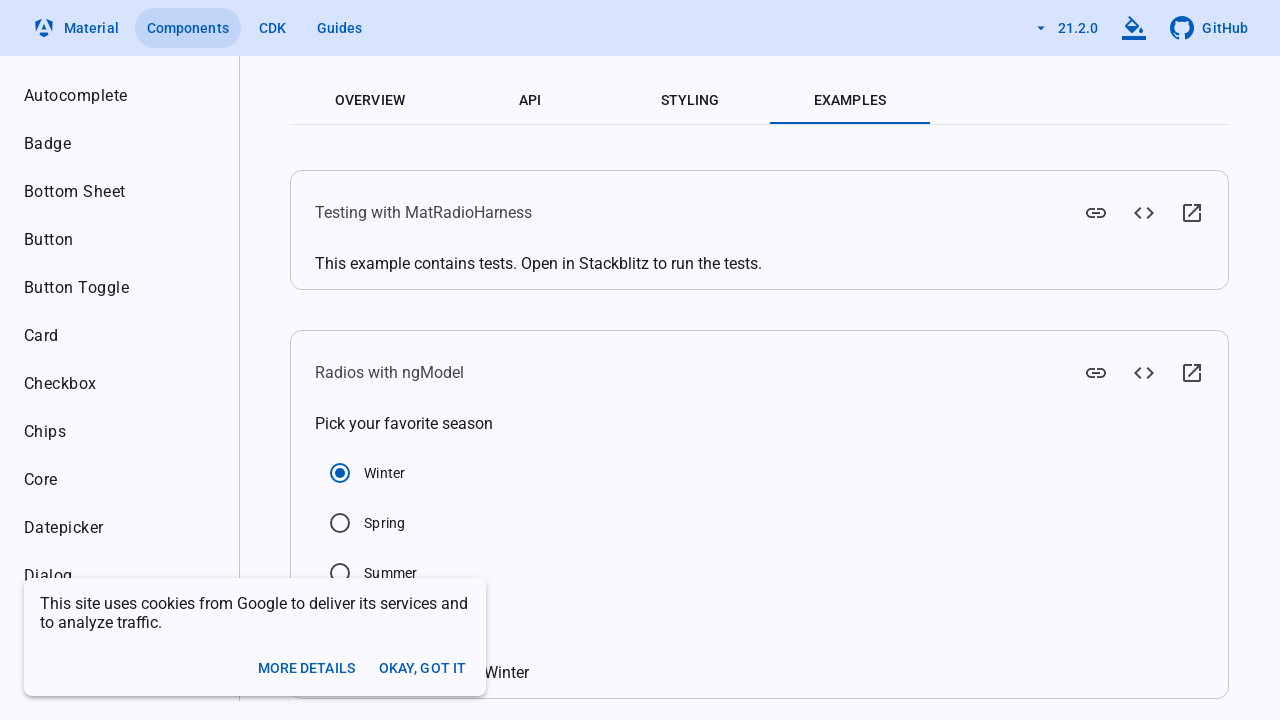

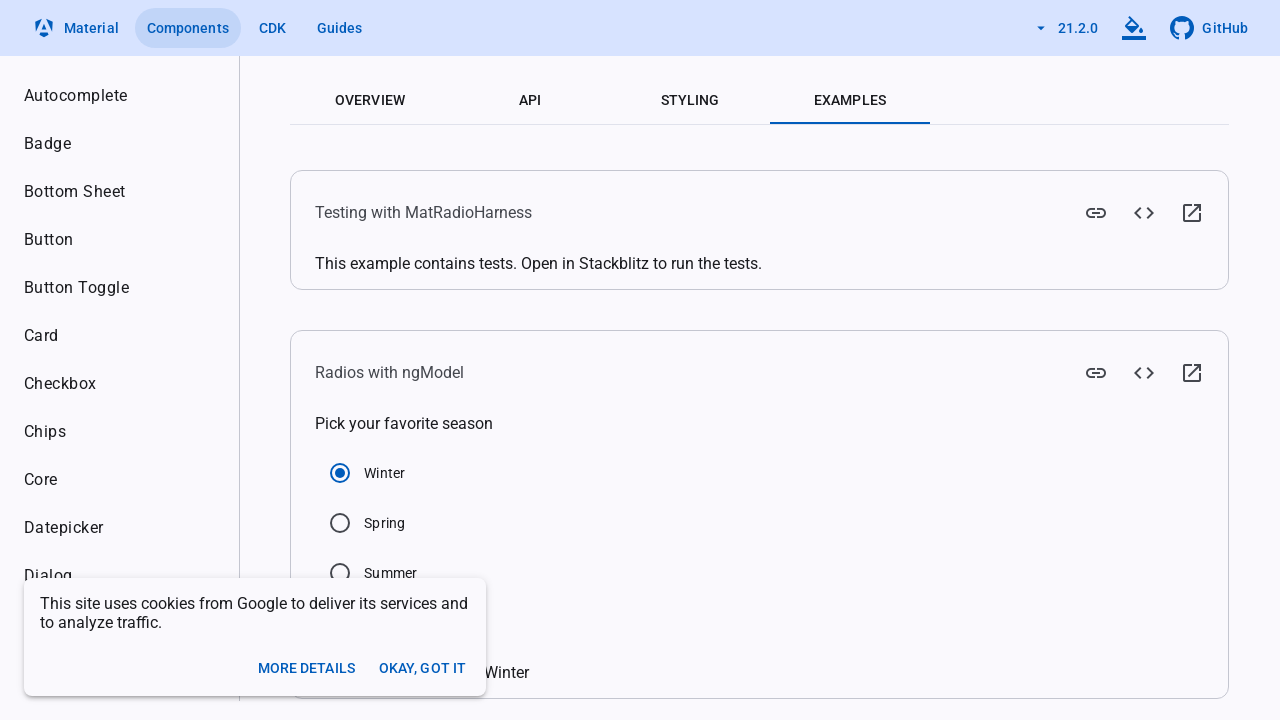